Tests dropdown functionality by navigating to the dropdown page and selecting different options by index, text, and value

Starting URL: https://the-internet.herokuapp.com/

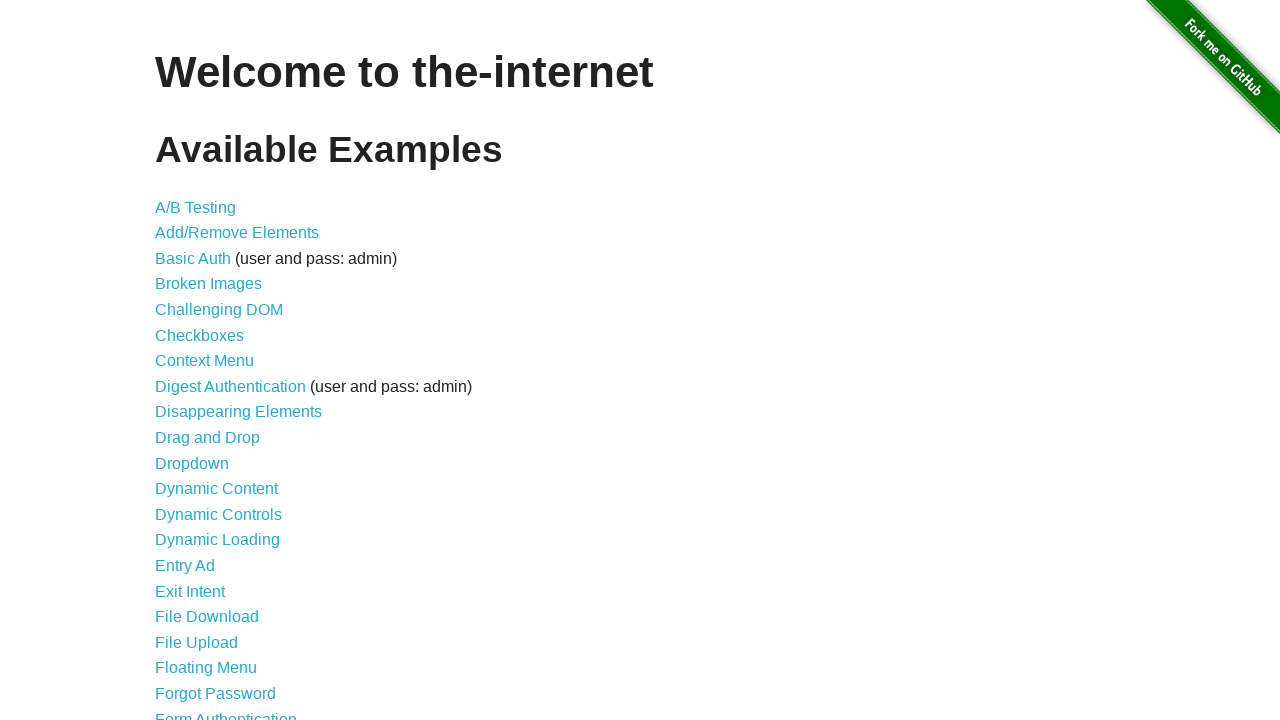

Clicked on Dropdown link to navigate to dropdown page at (192, 463) on xpath=//a[contains(normalize-space(),'Dropdown')]
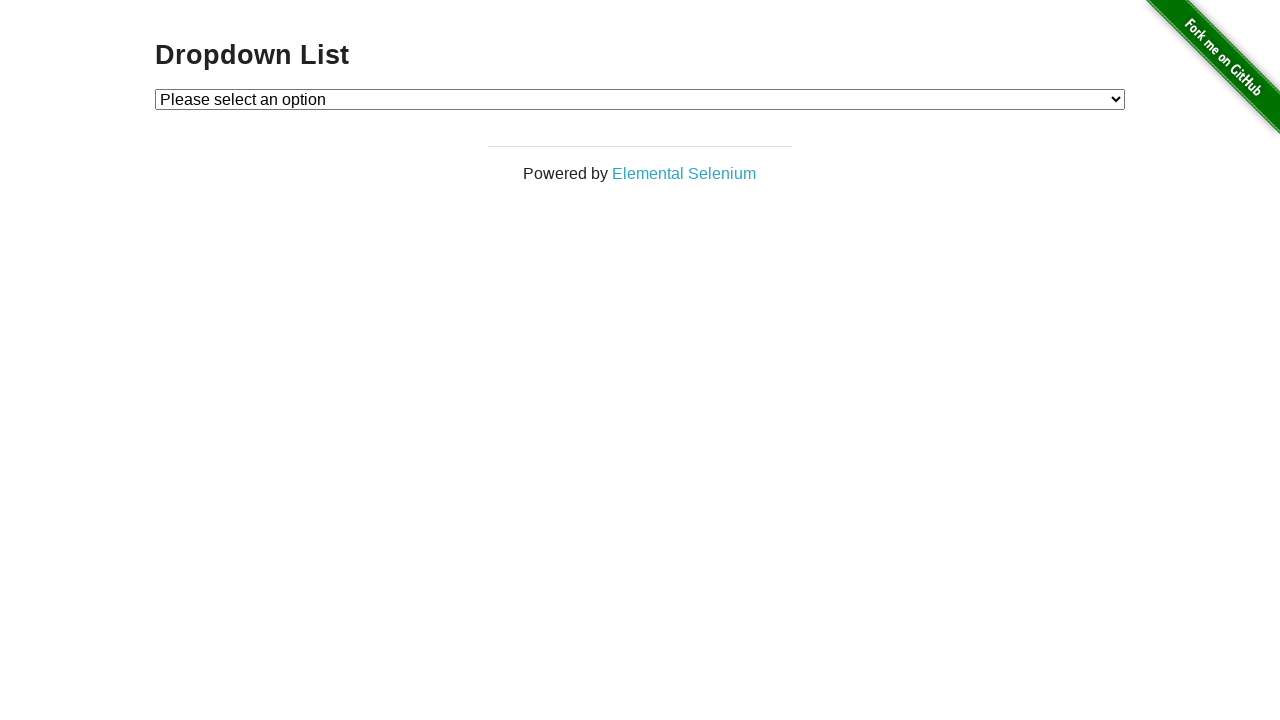

Selected dropdown option by index 1 on #dropdown
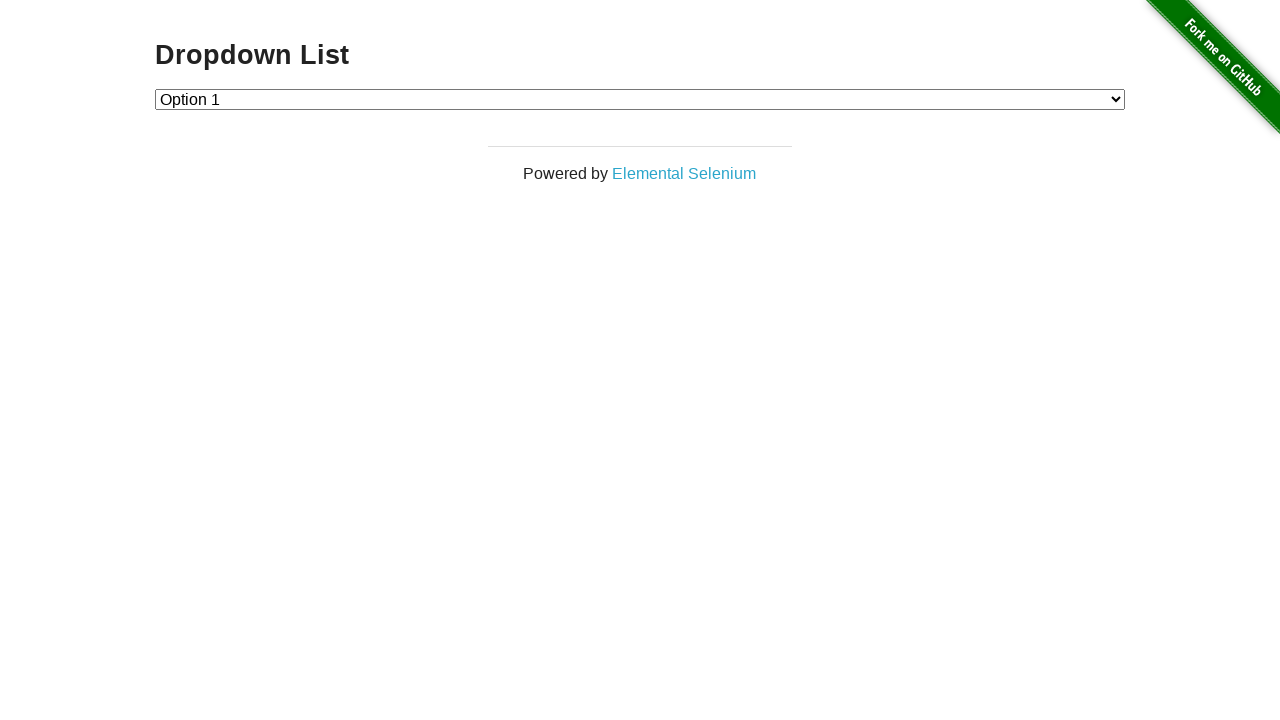

Selected dropdown option by visible text 'Option 2' on #dropdown
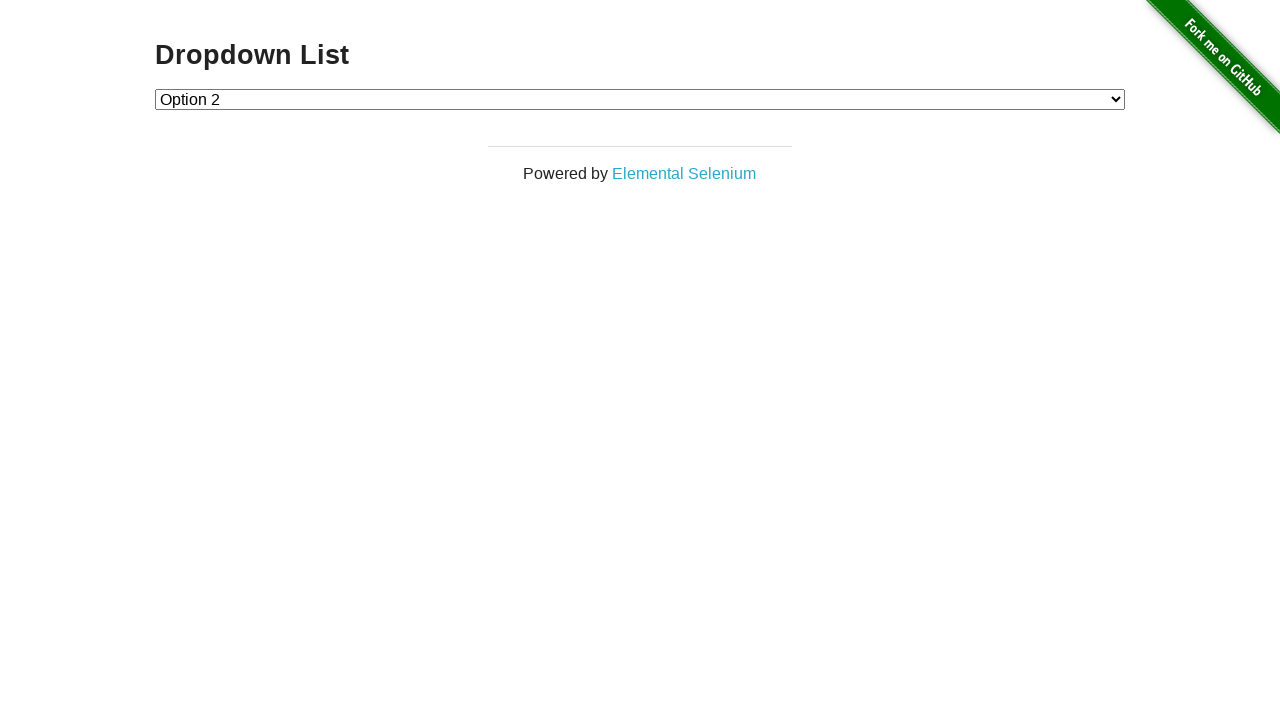

Selected dropdown option by value '1' on #dropdown
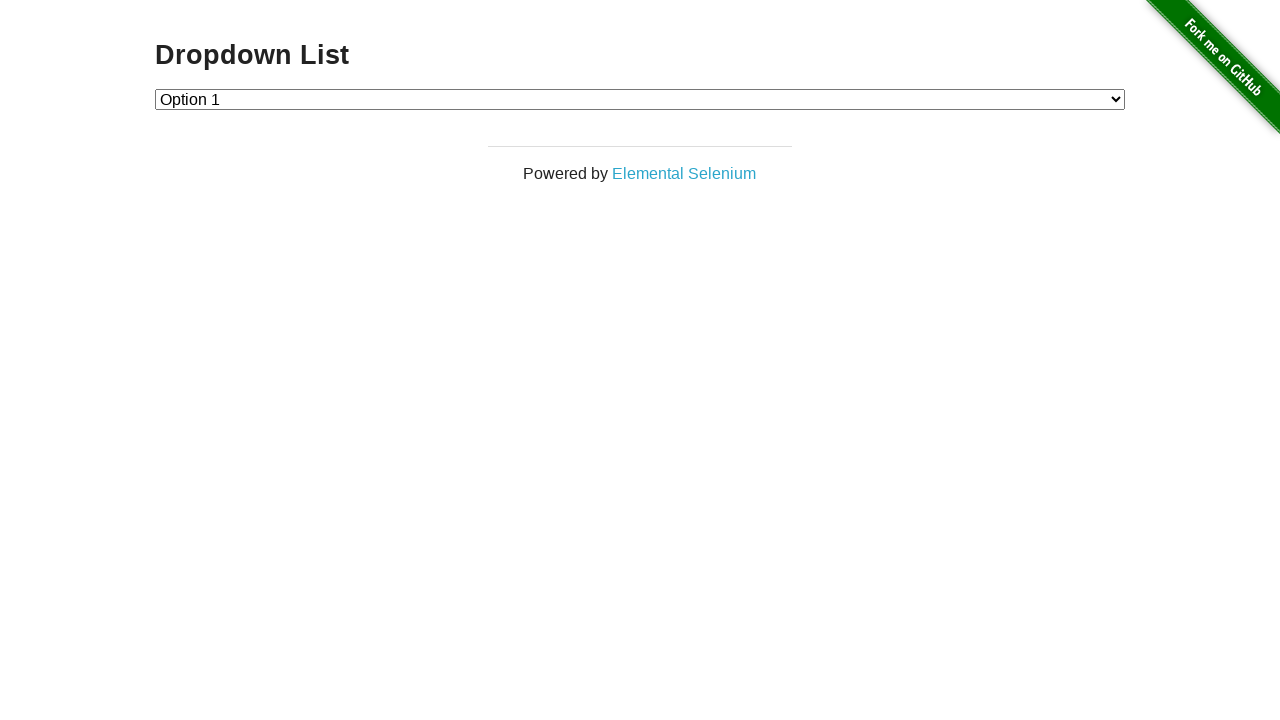

Navigated back to previous page
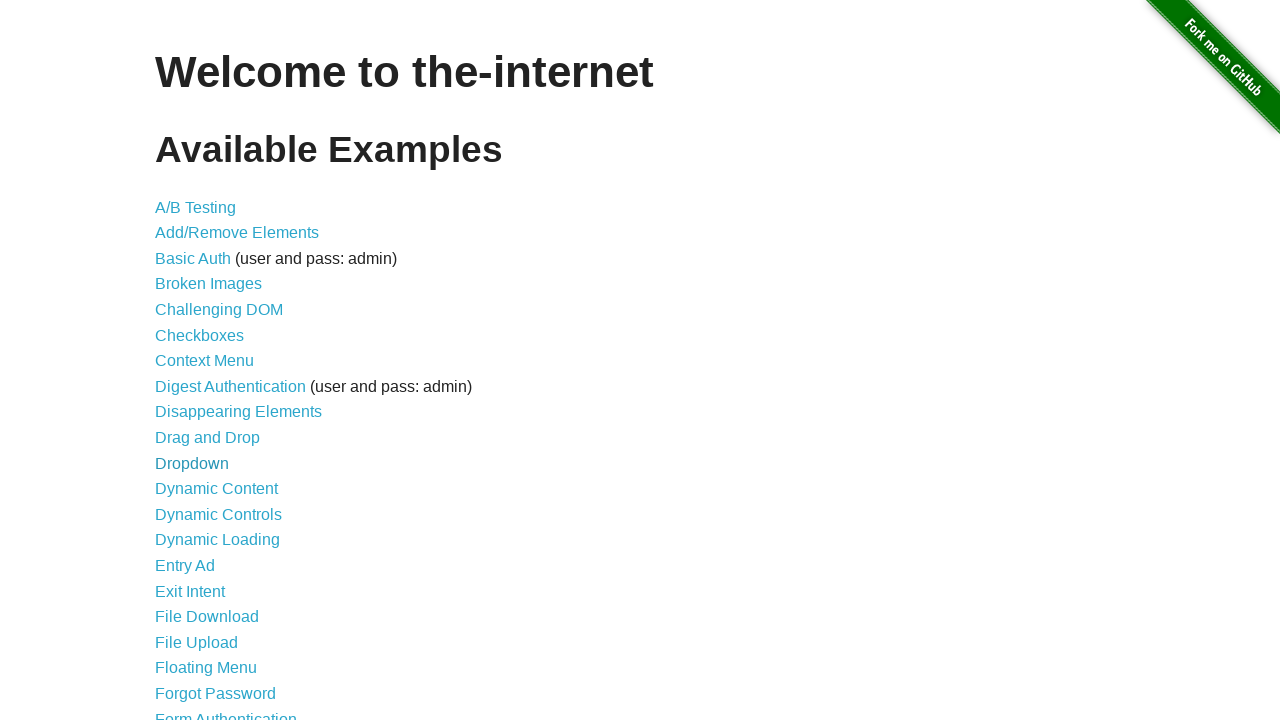

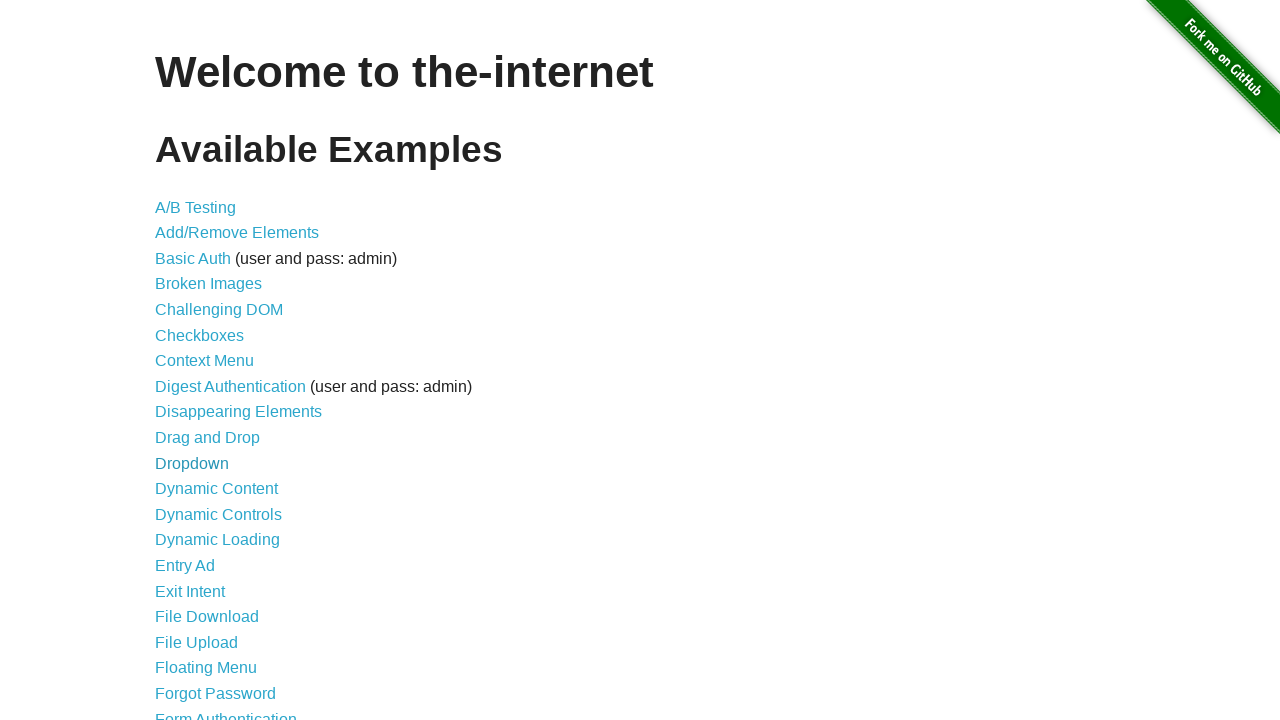